Tests search functionality by searching for books by title

Starting URL: http://www.sharelane.com/cgi-bin/main.py

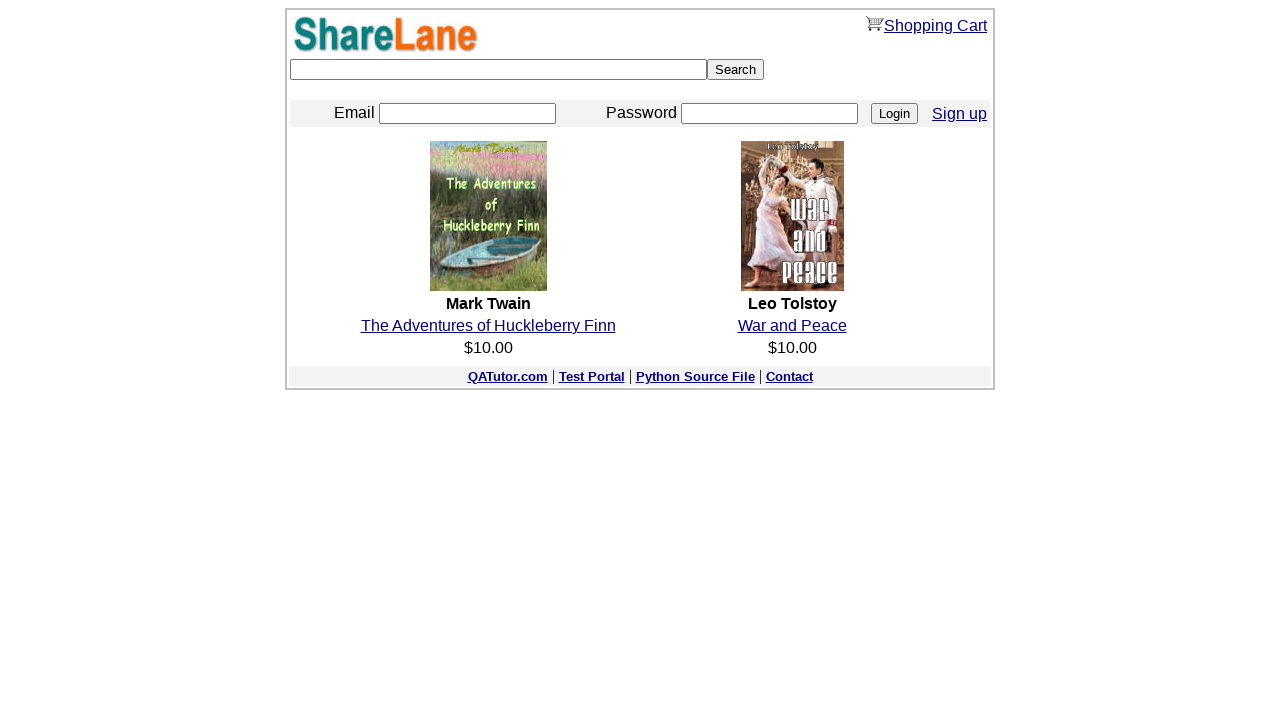

Retrieved book title from page
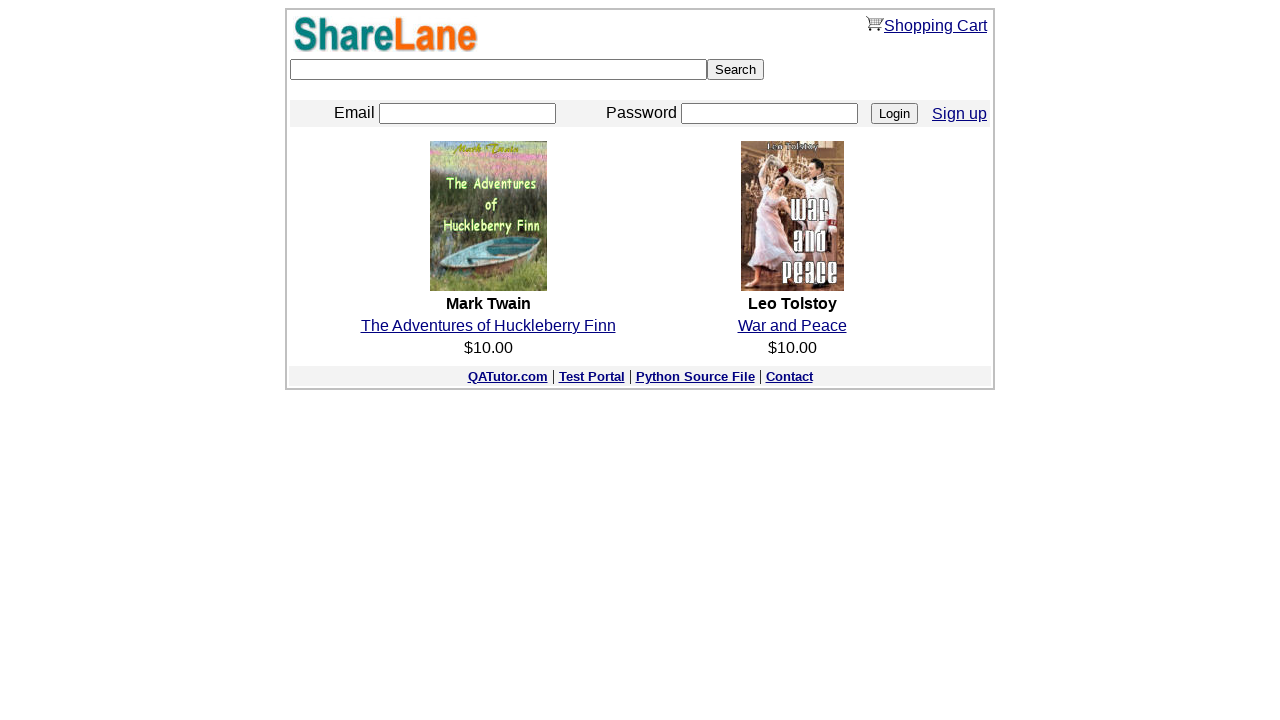

Filled search field with book title: 'The Adventures of Huckleberry Finn' on .form_all_underline > tbody:nth-child(1) > tr:nth-child(2) > td:nth-child(1) > f
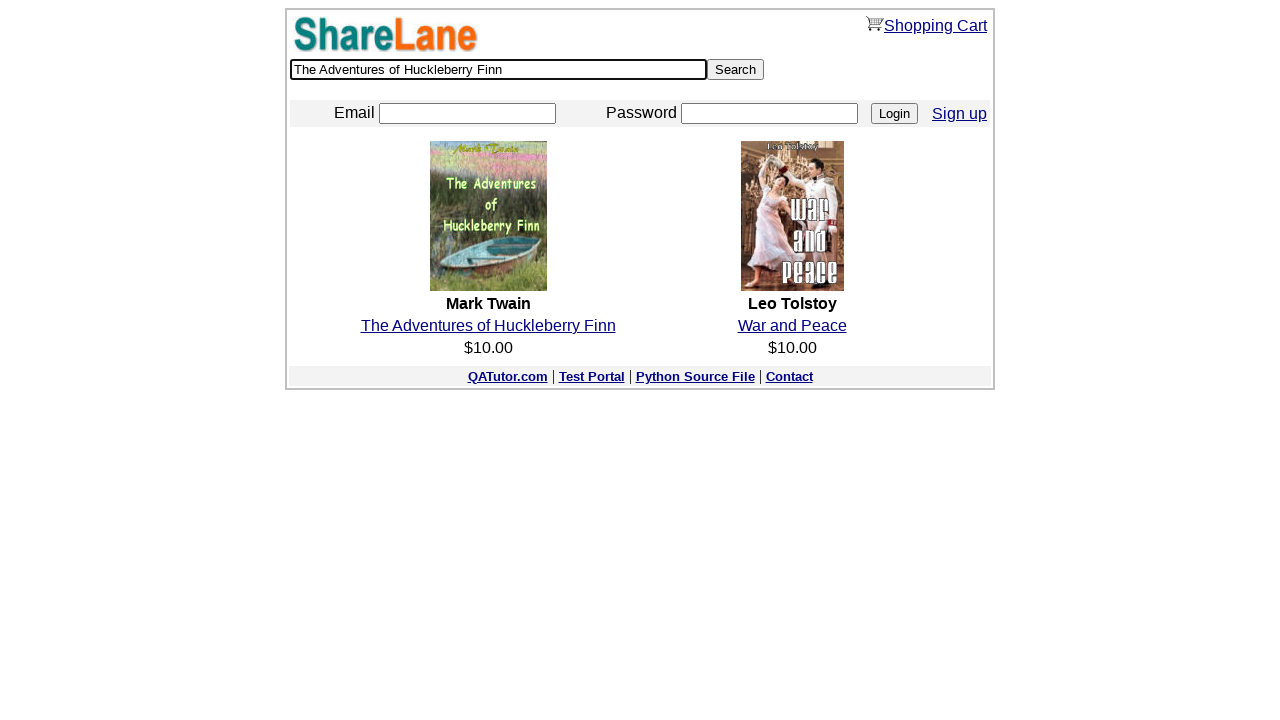

Clicked Search button to search by title at (736, 70) on input[value='Search']
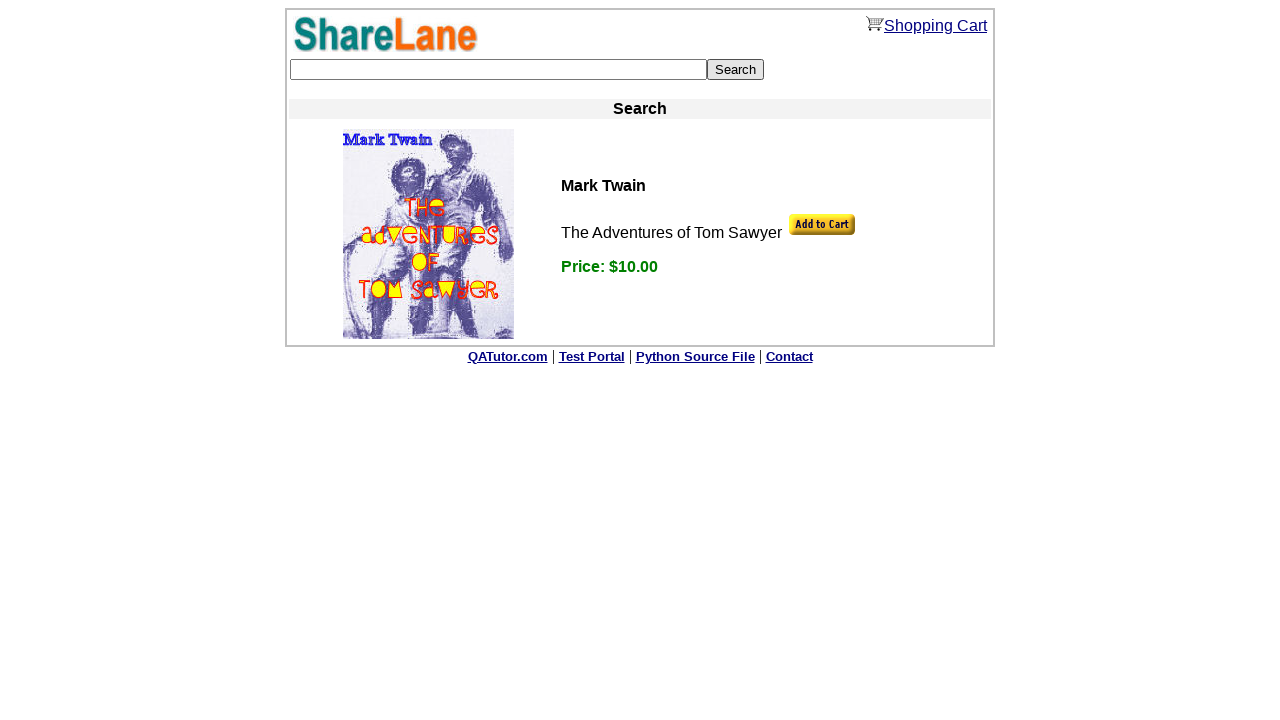

Search results loaded successfully
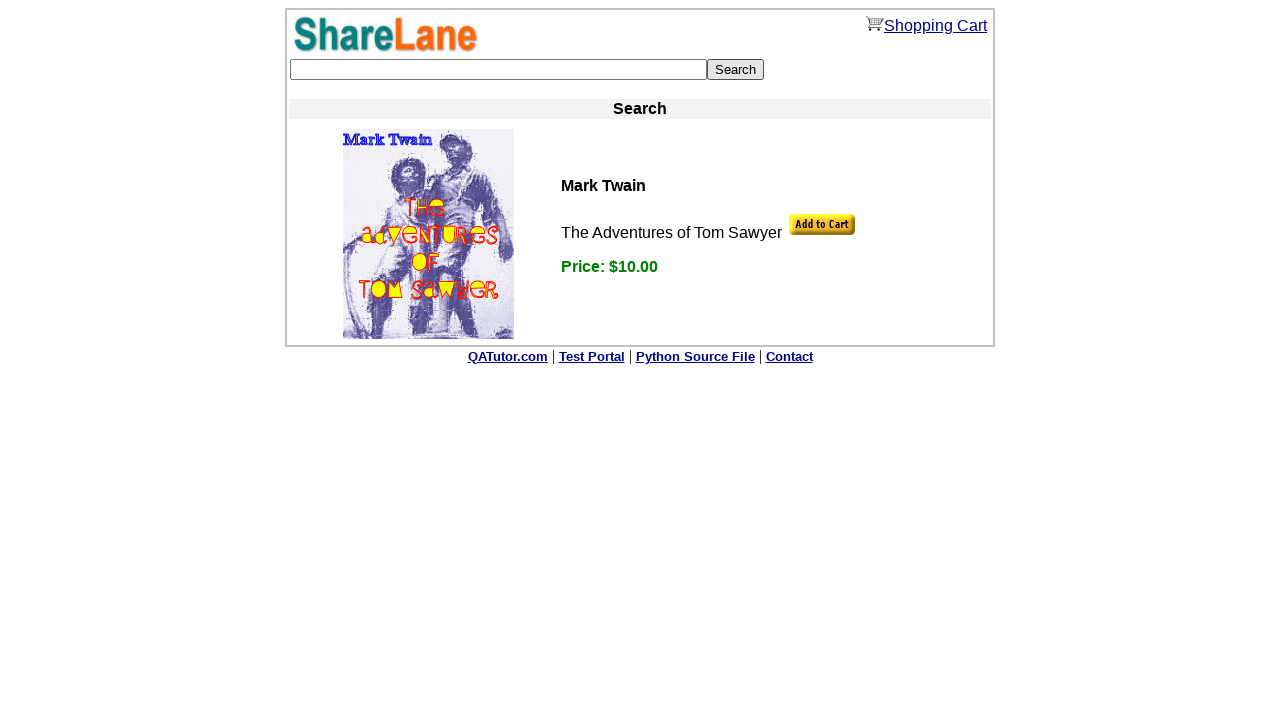

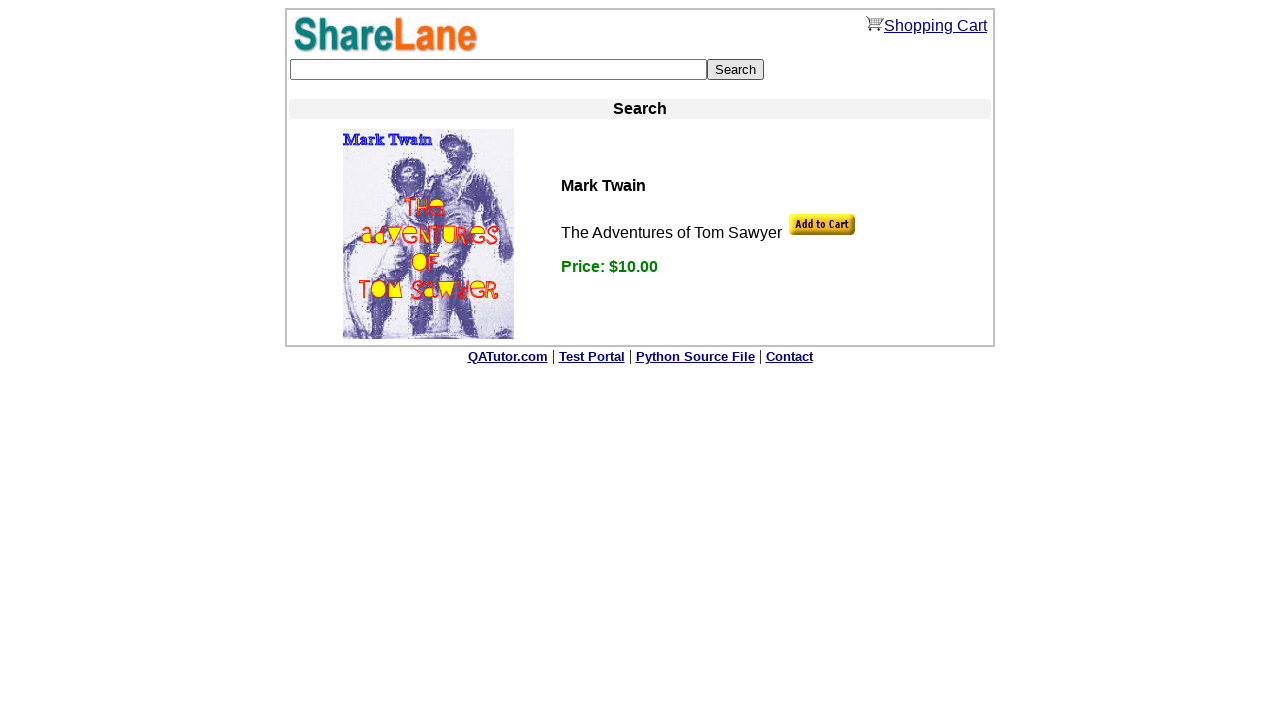